Tests adding a MacBook Pro to the shopping cart by opening the product in a new tab, adding it to cart, then verifying the product appears in the cart with correct name and price.

Starting URL: https://www.demoblaze.com/index.html

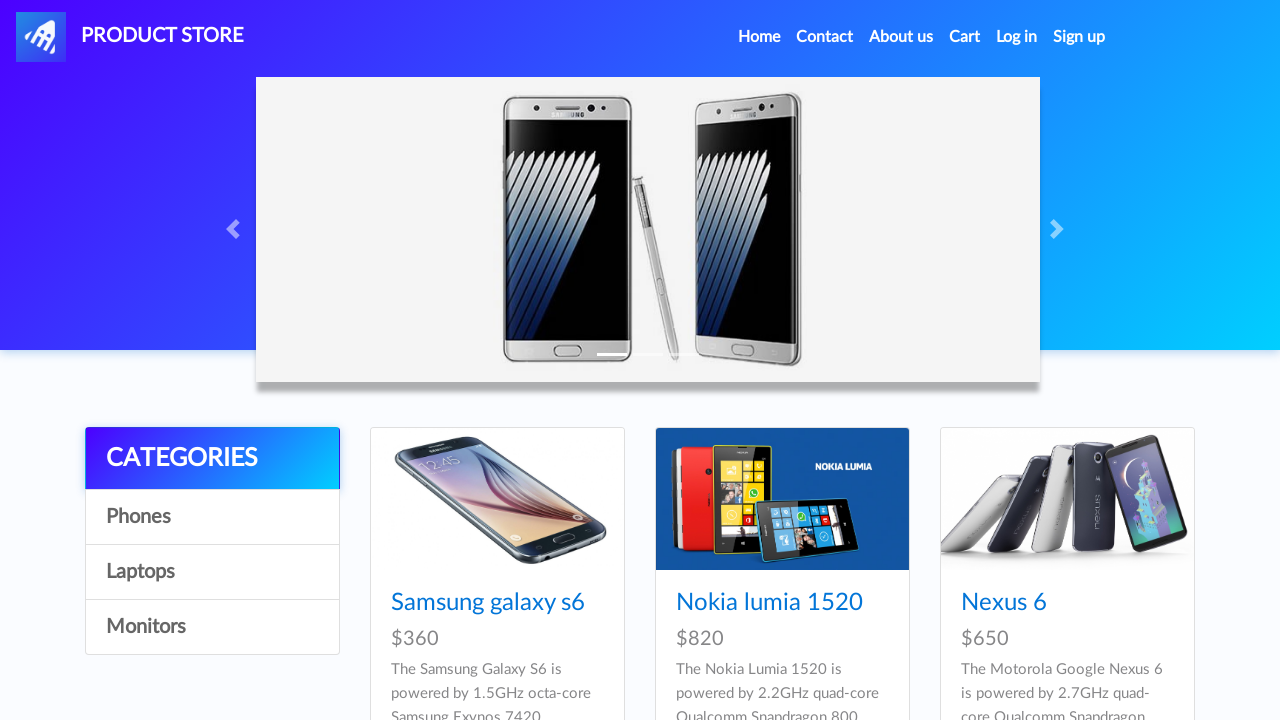

Clicked on Laptops category at (212, 572) on a#itemc[onclick="byCat('notebook')"]
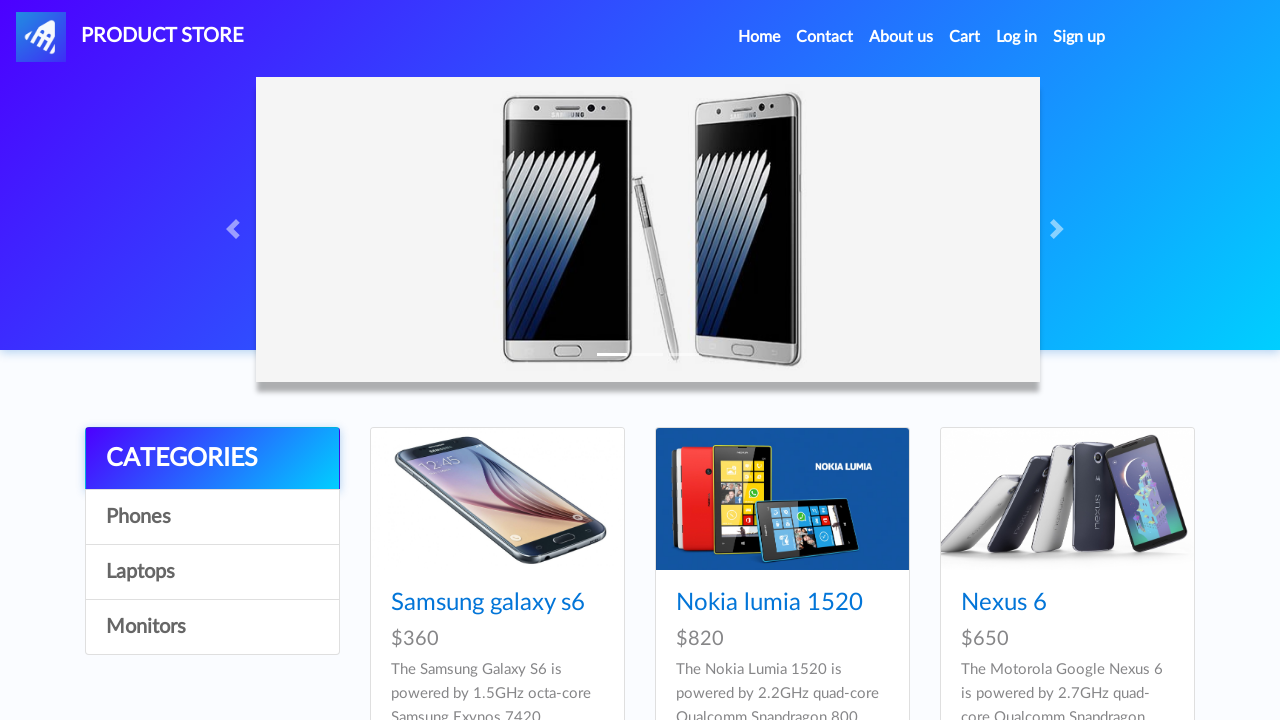

Laptop products loaded
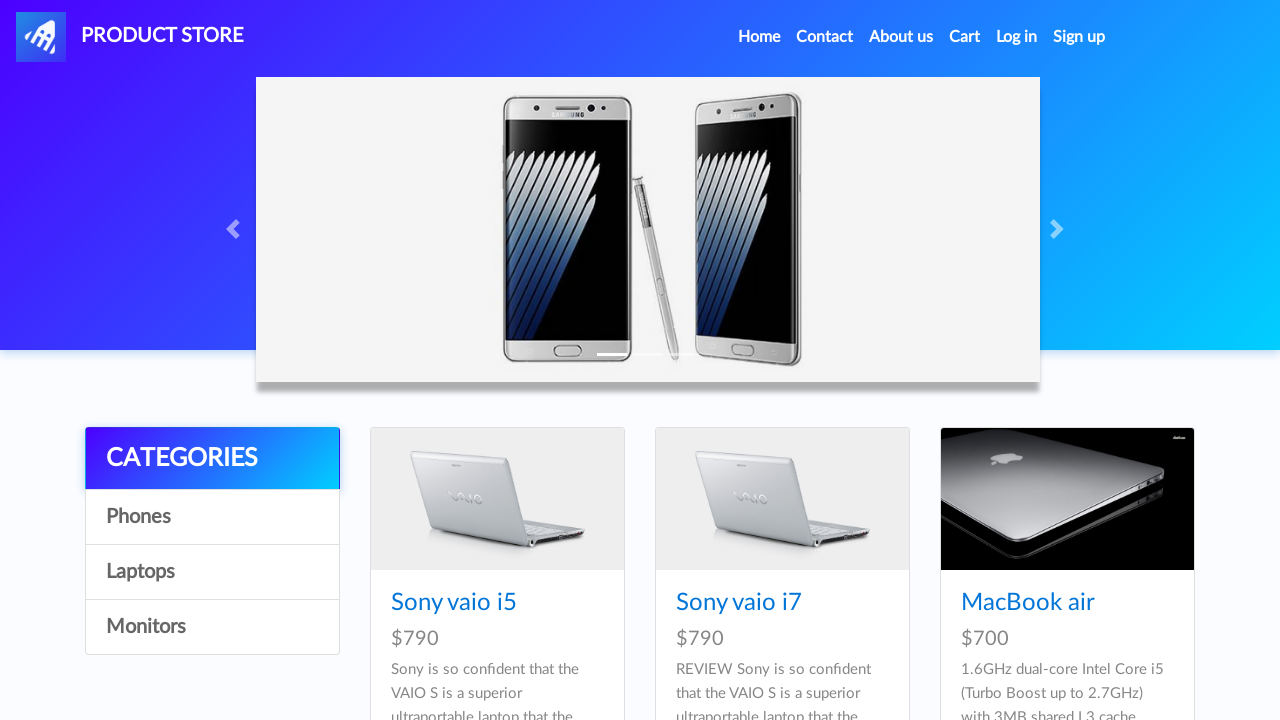

Located MacBook Pro product link
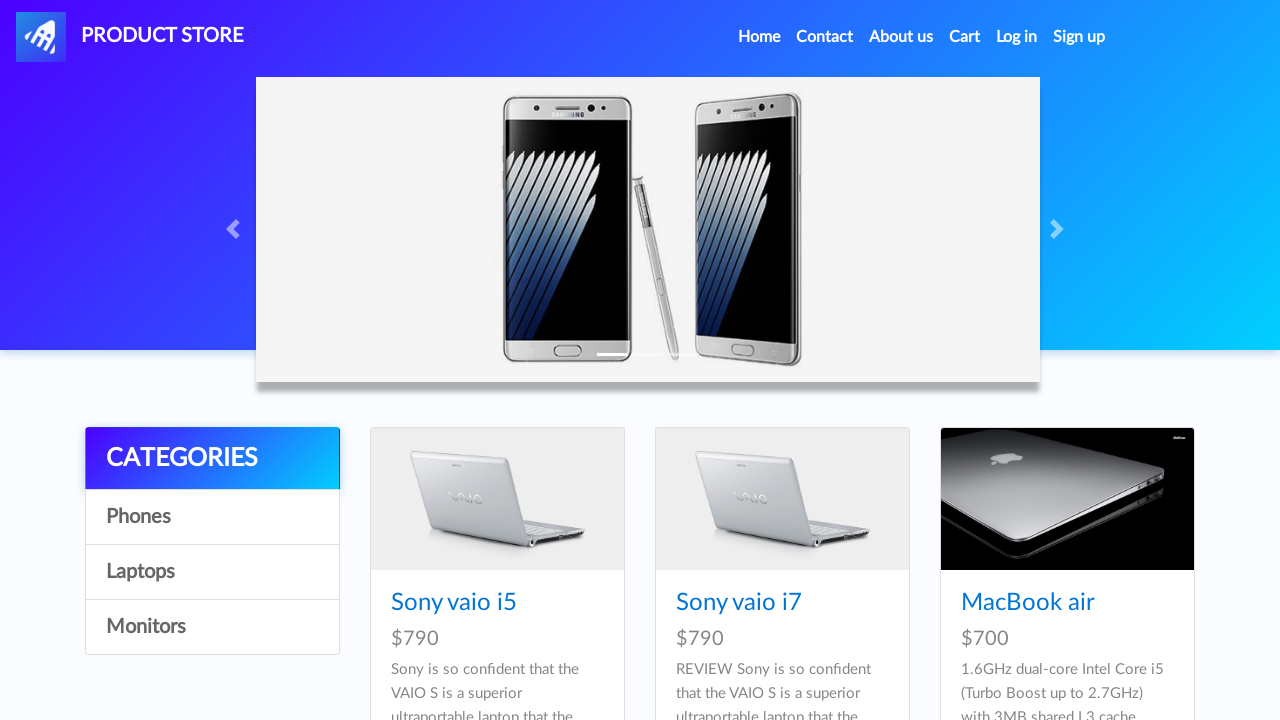

Pressed Control key
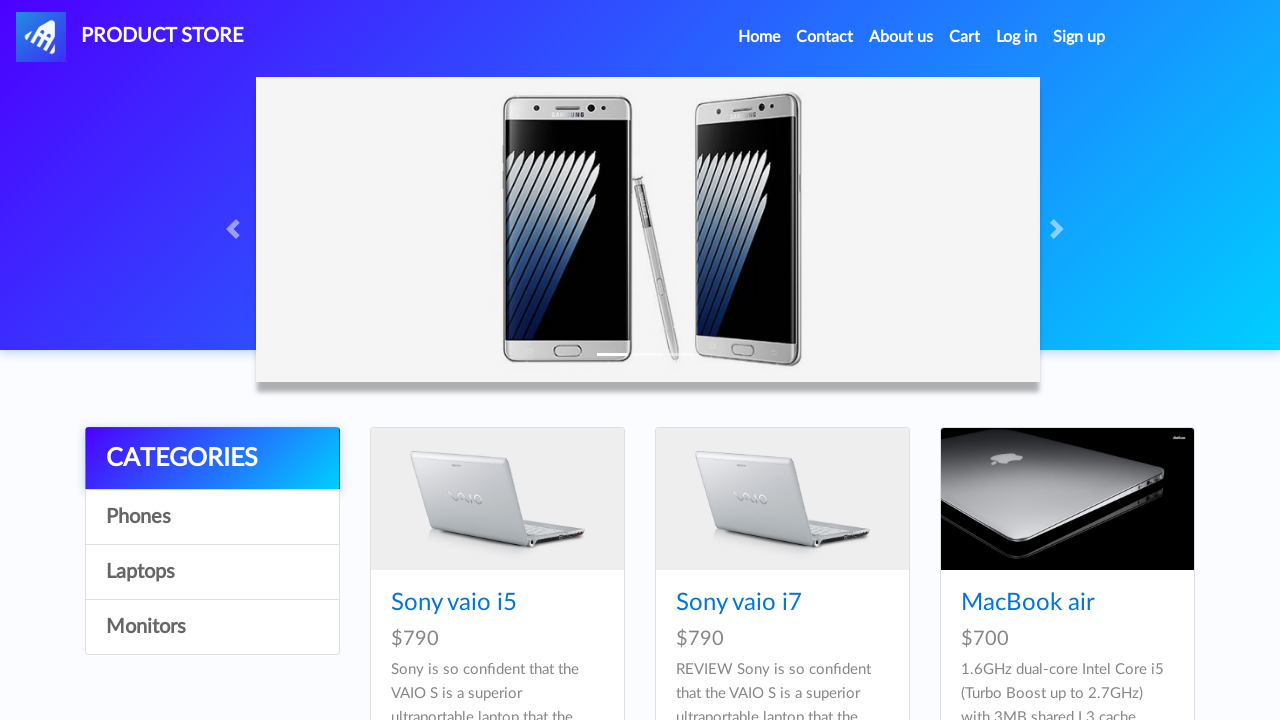

Ctrl+Clicked MacBook Pro to open in new tab at (1033, 361) on a[href*="prod.html?idp_=15"].hrefch
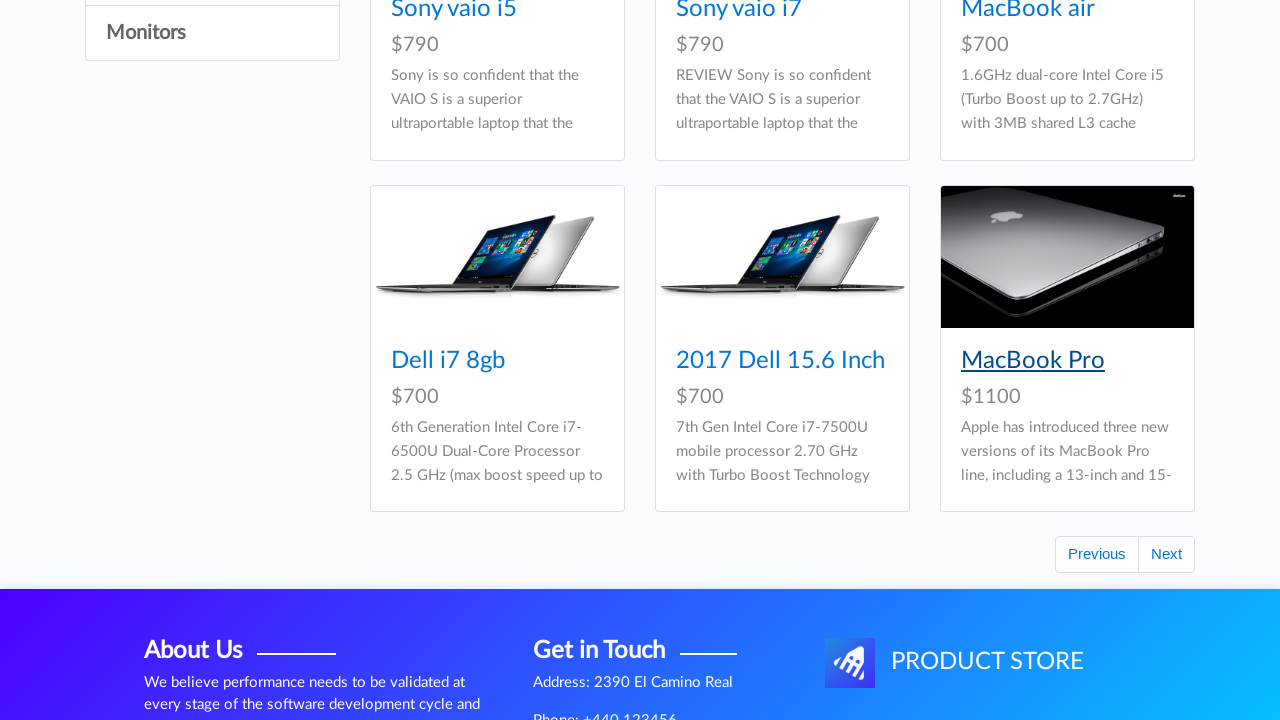

Released Control key
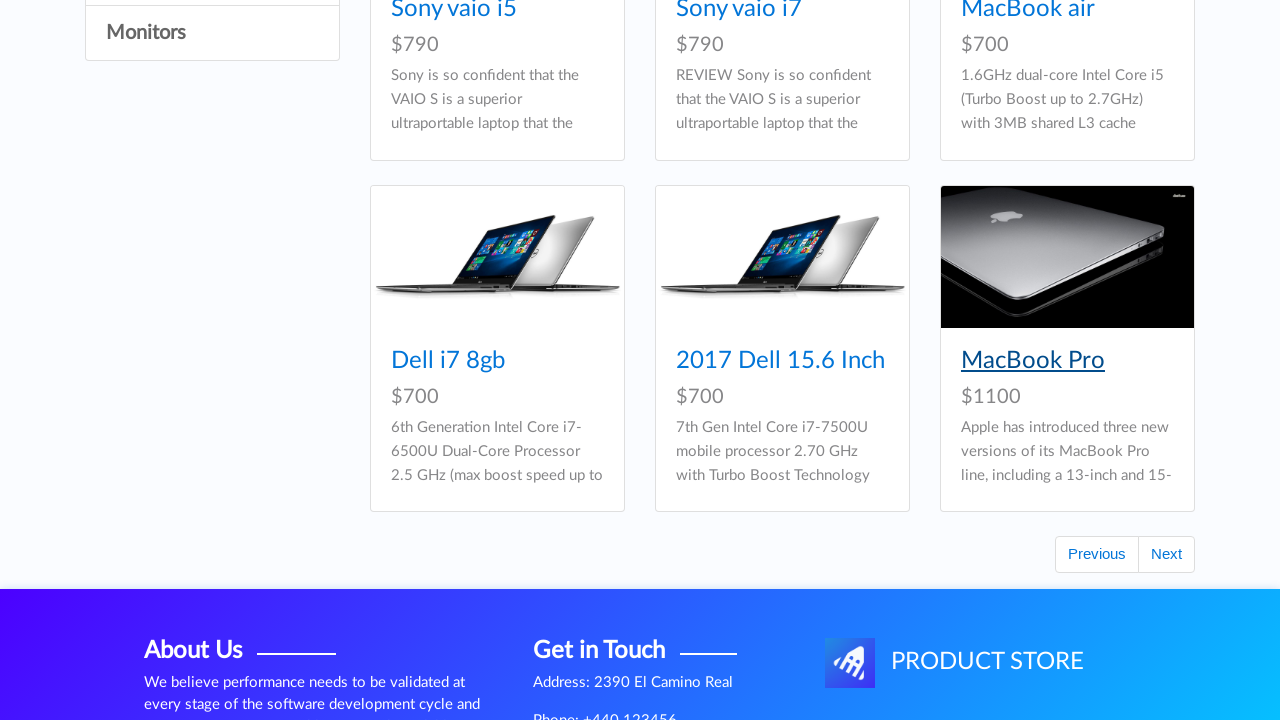

Waited for new tab to open
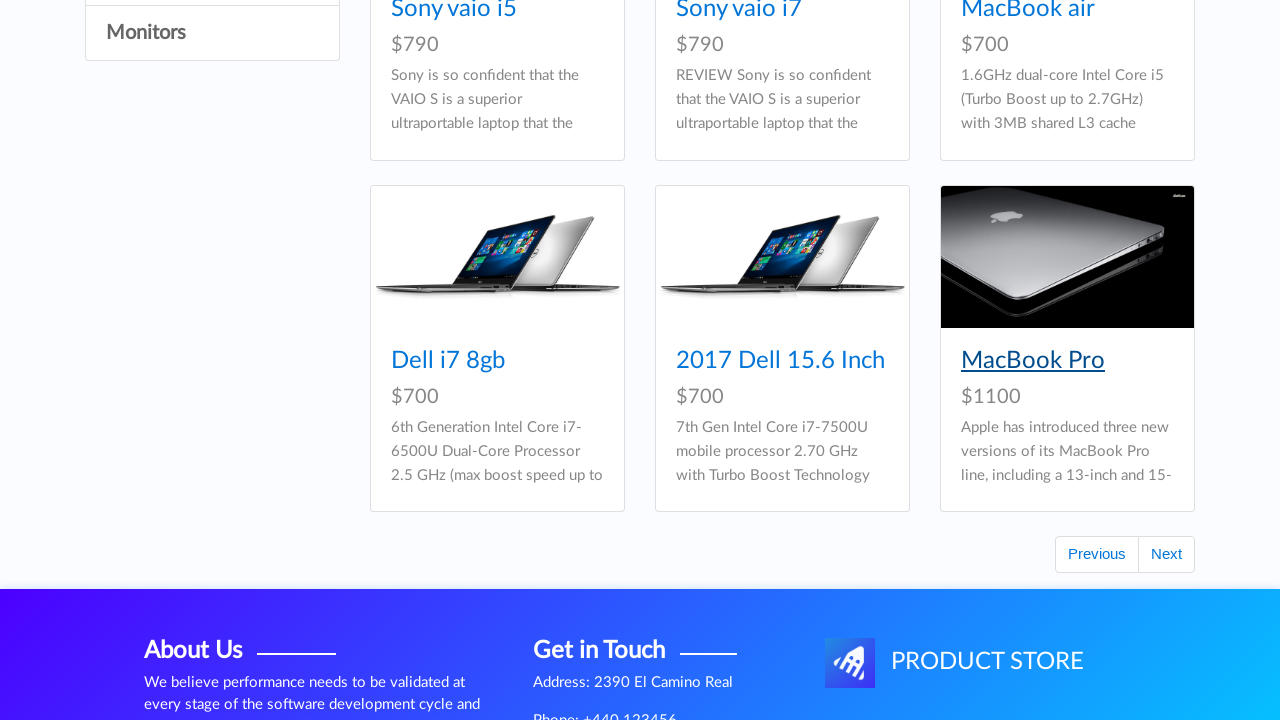

Switched to new product tab
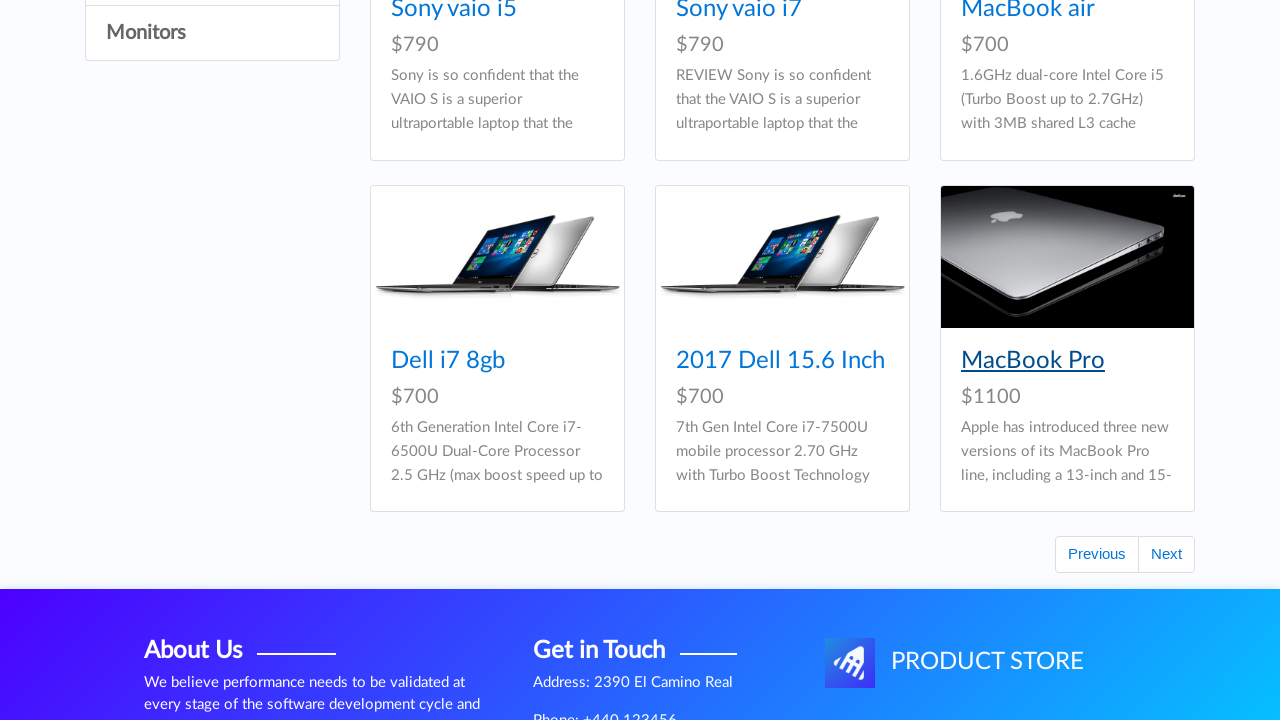

Product page loaded, product heading found
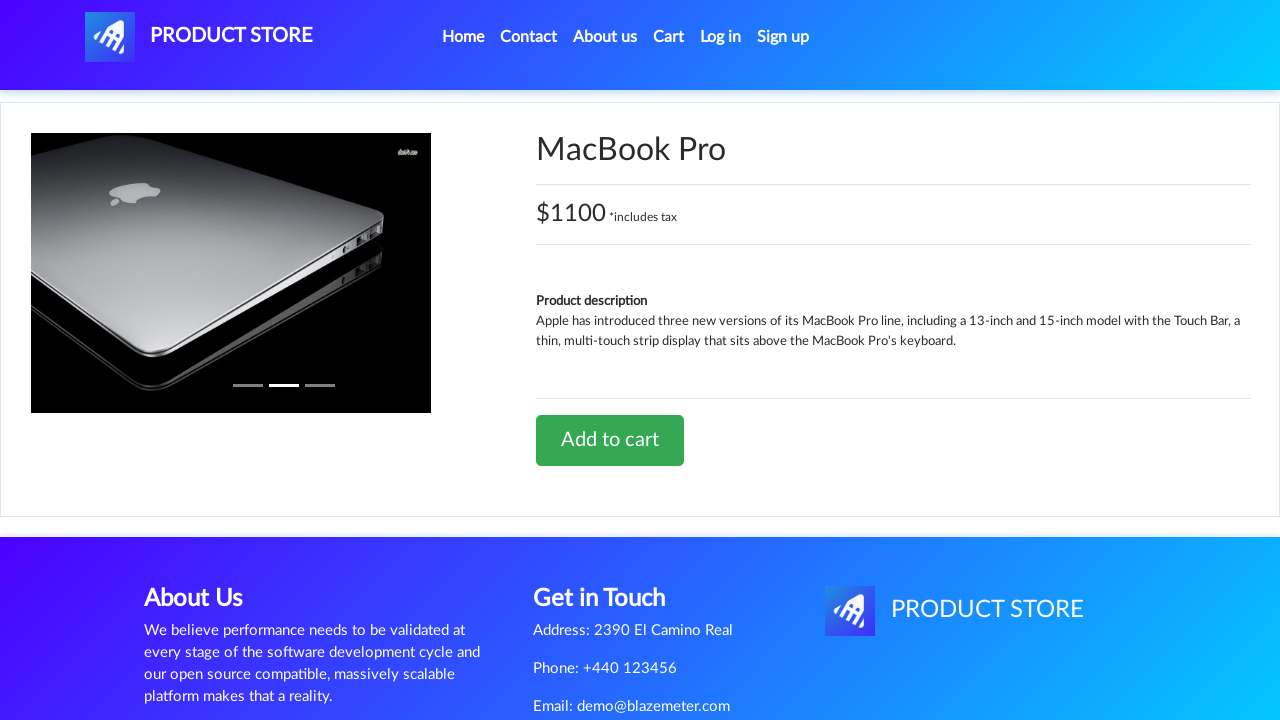

Extracted product name: MacBook Pro
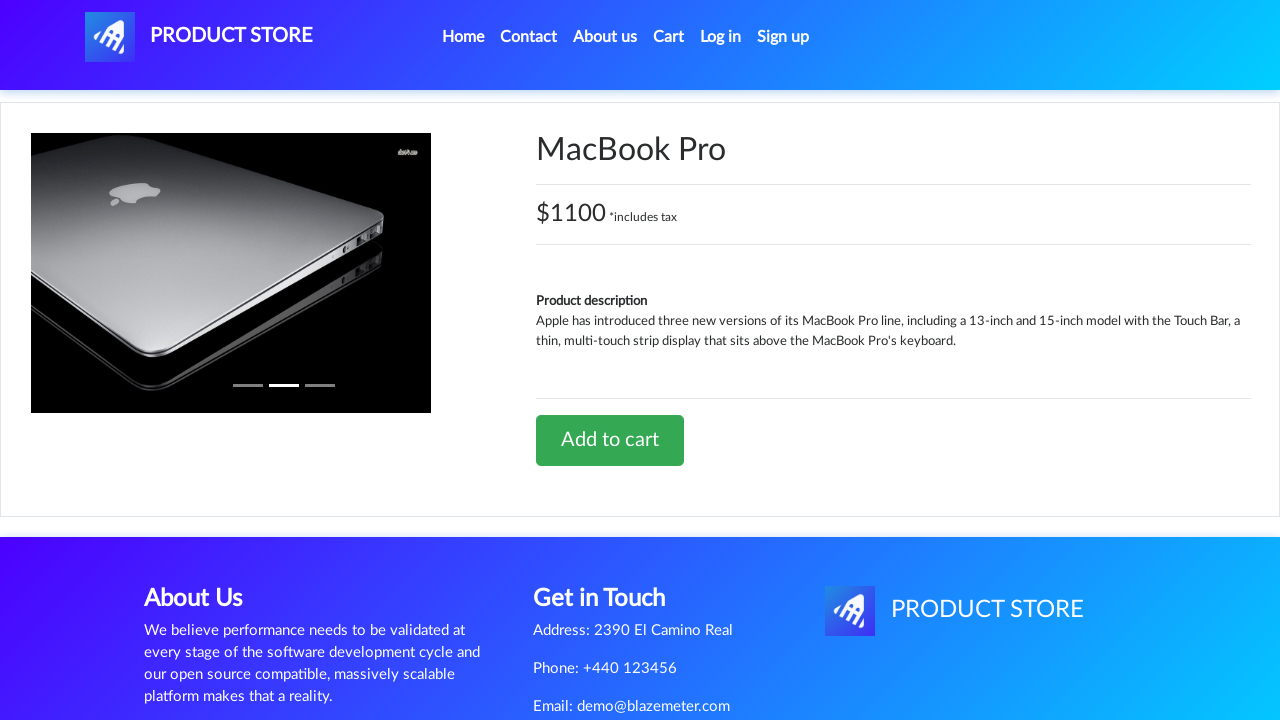

Clicked Add to Cart button at (610, 440) on a.btn.btn-success.btn-lg
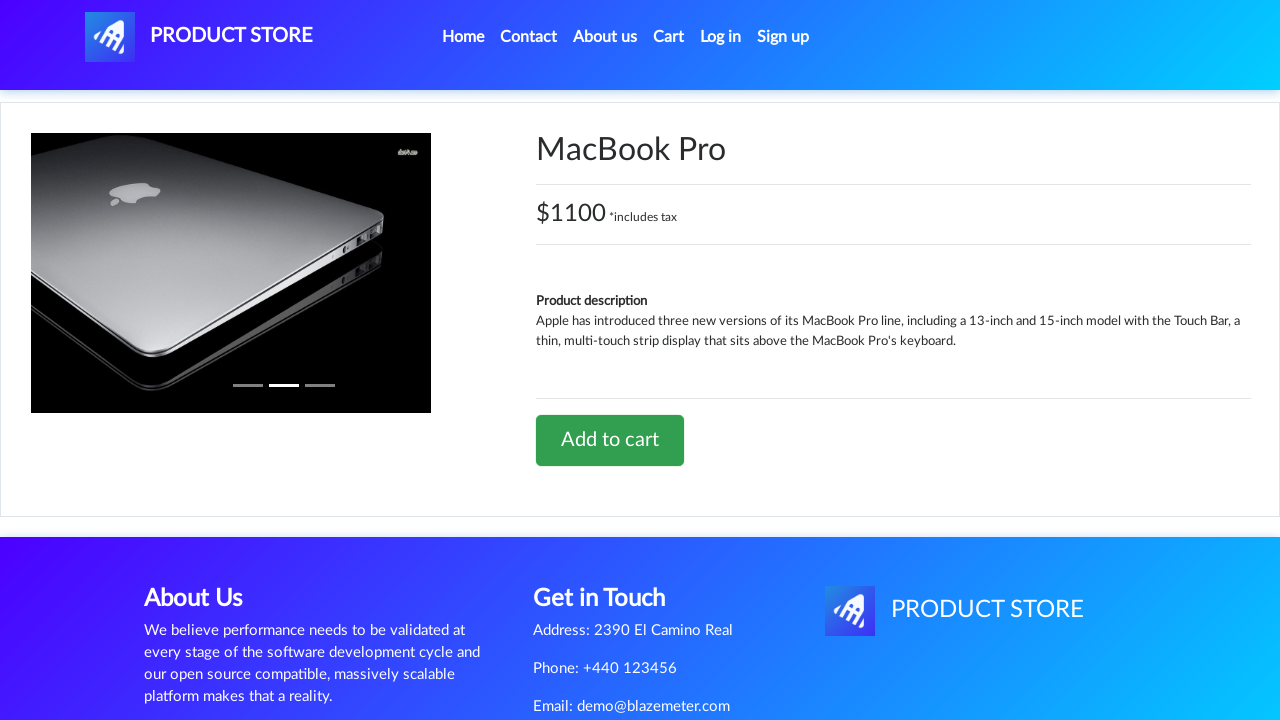

Set up alert dialog handler to accept alerts
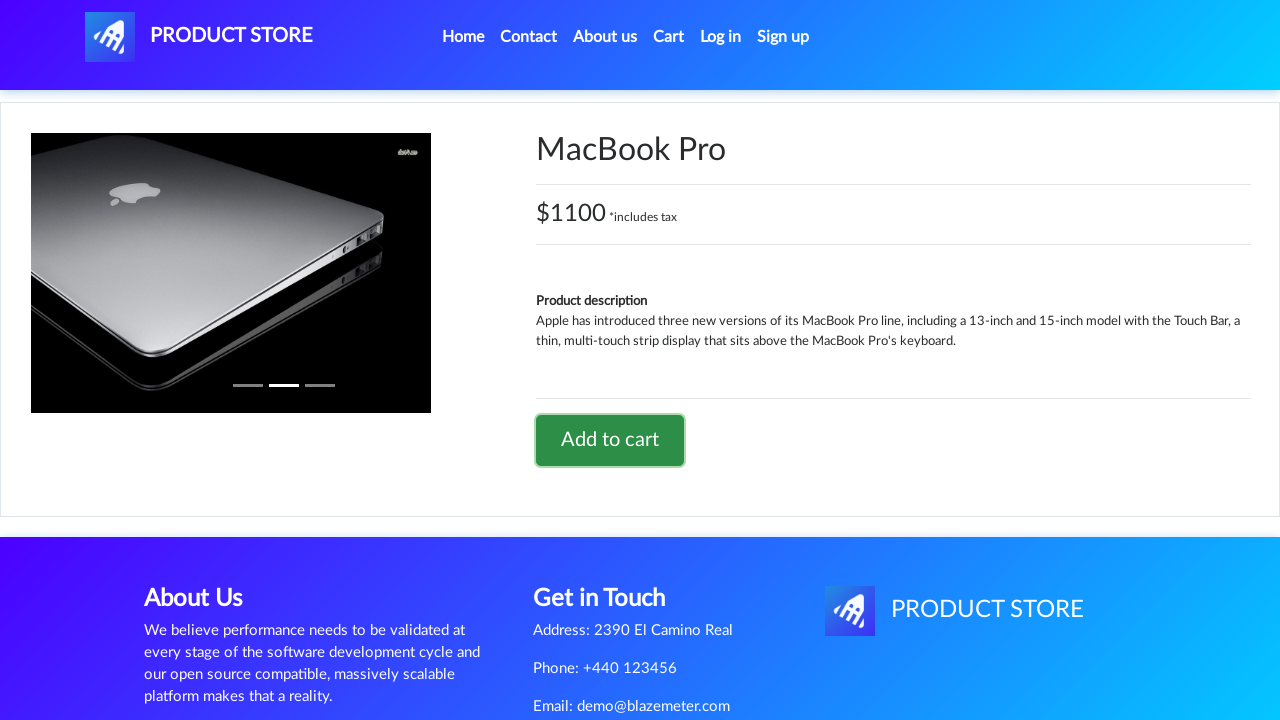

Waited for product to be added to cart
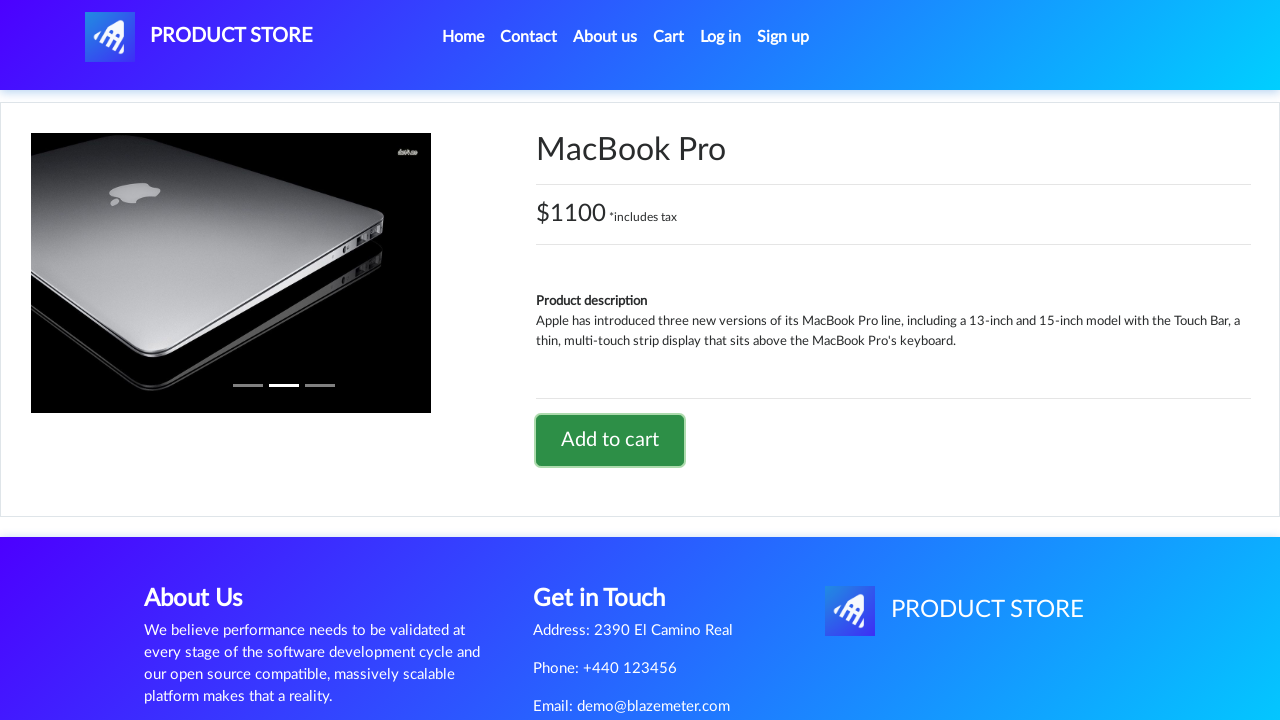

Closed product tab
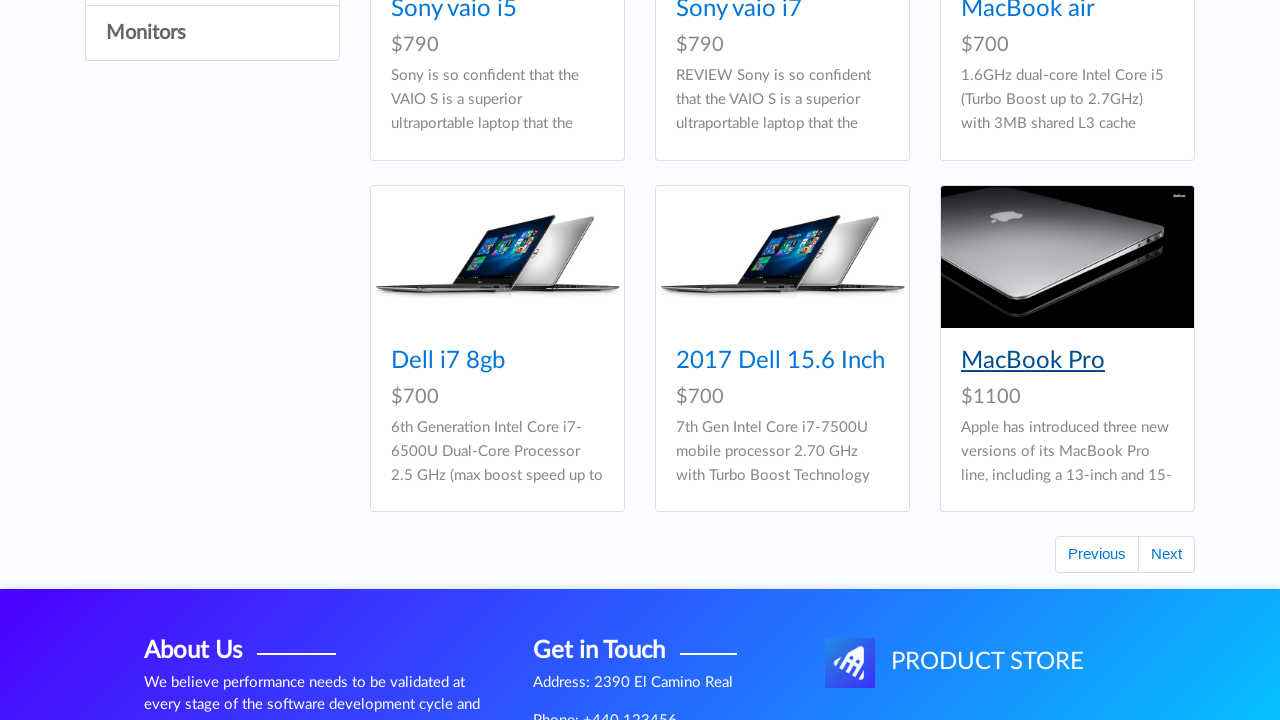

Clicked on Cart link at (965, 37) on a#cartur
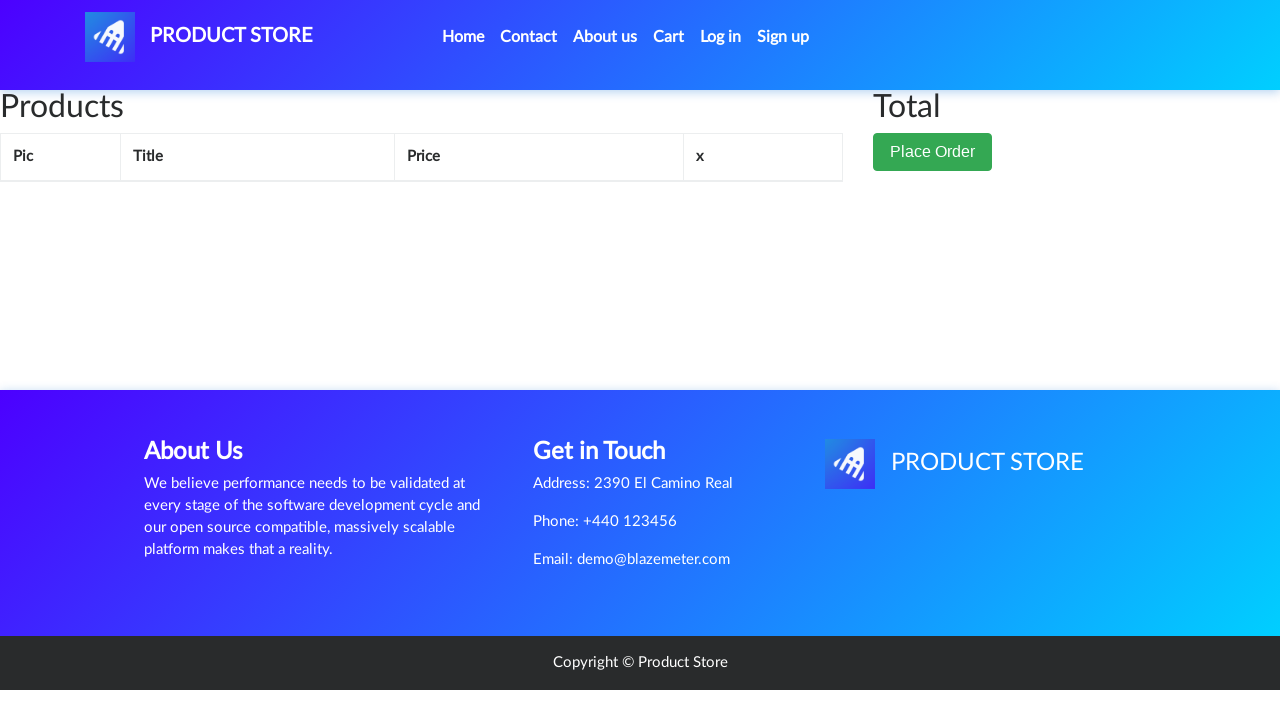

Cart page loaded, cart items found
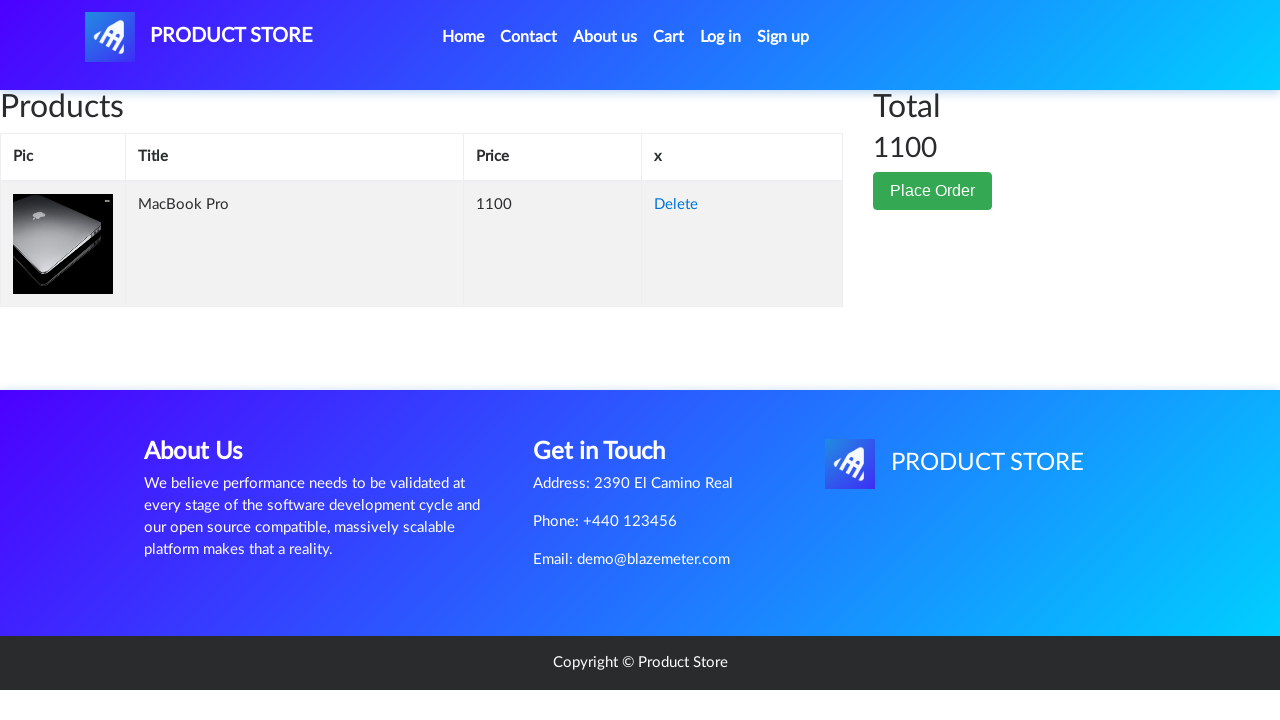

Extracted cart product name: MacBook Pro
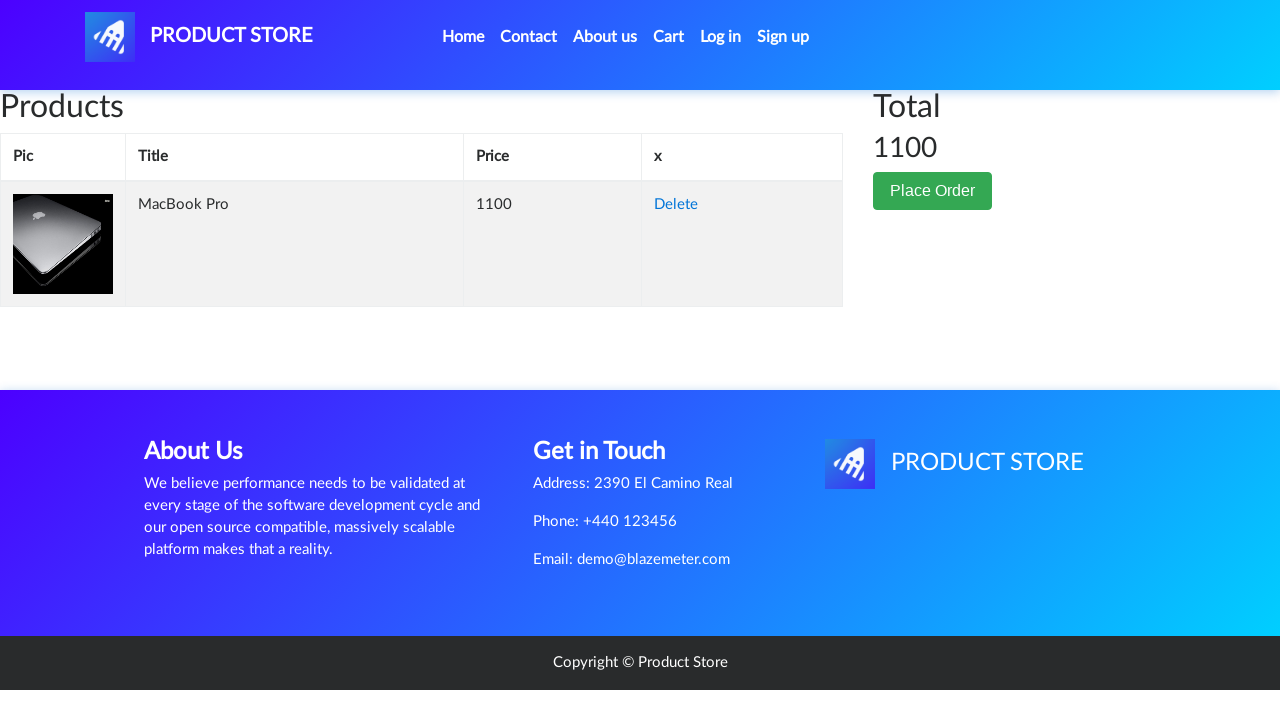

Verified product name in cart matches product page name
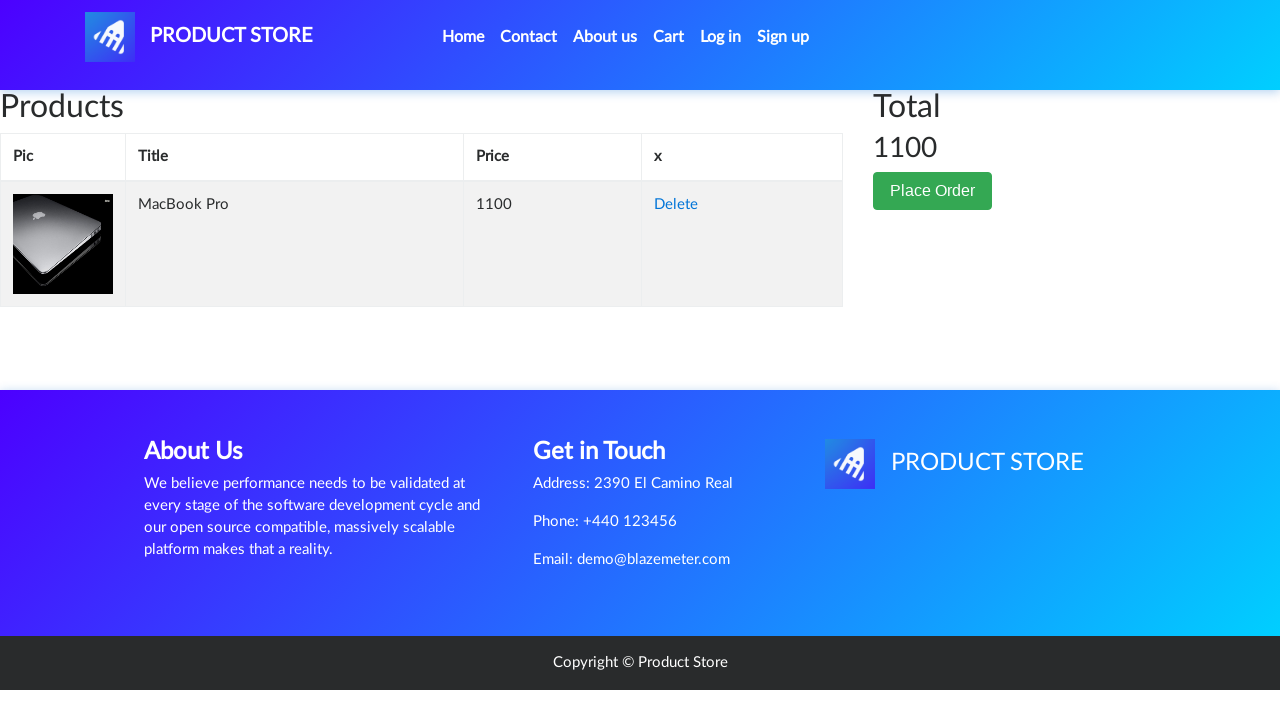

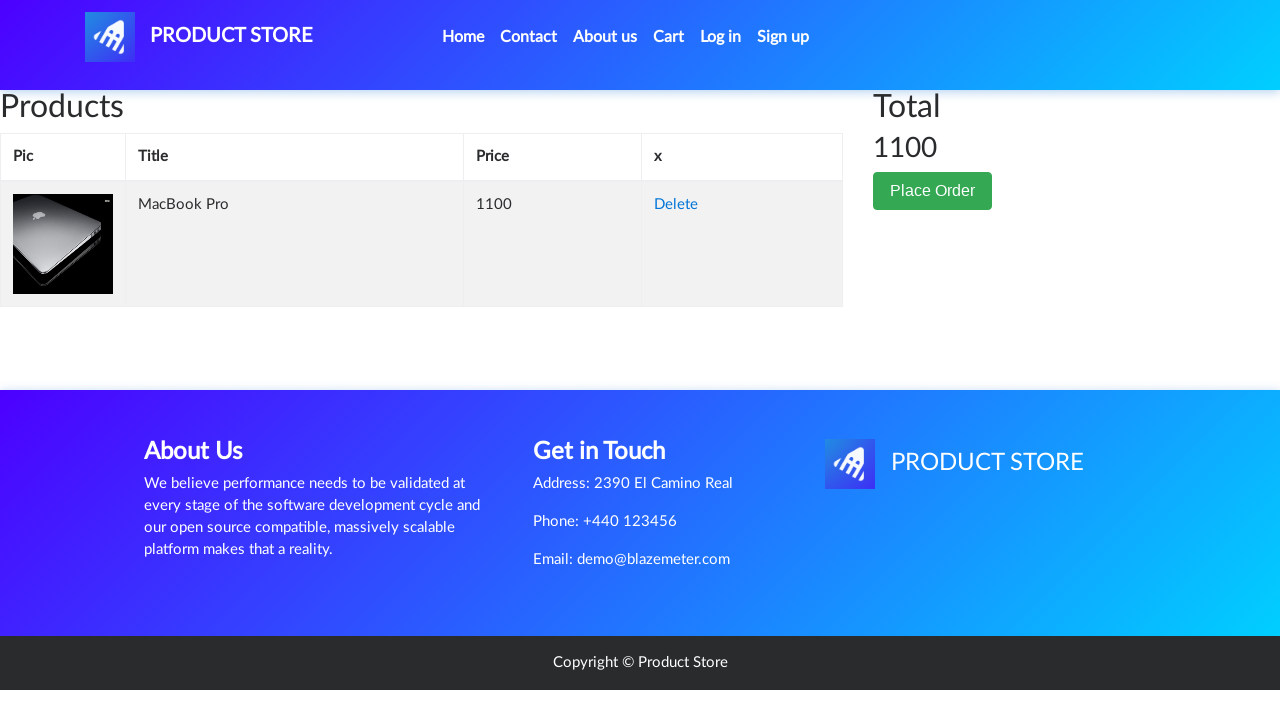